Tests double-click functionality on W3Schools demo page by double-clicking text element and verifying its style attribute changes to contain "red"

Starting URL: https://www.w3schools.com/tags/tryit.asp?filename=tryhtml5_ev_ondblclick2

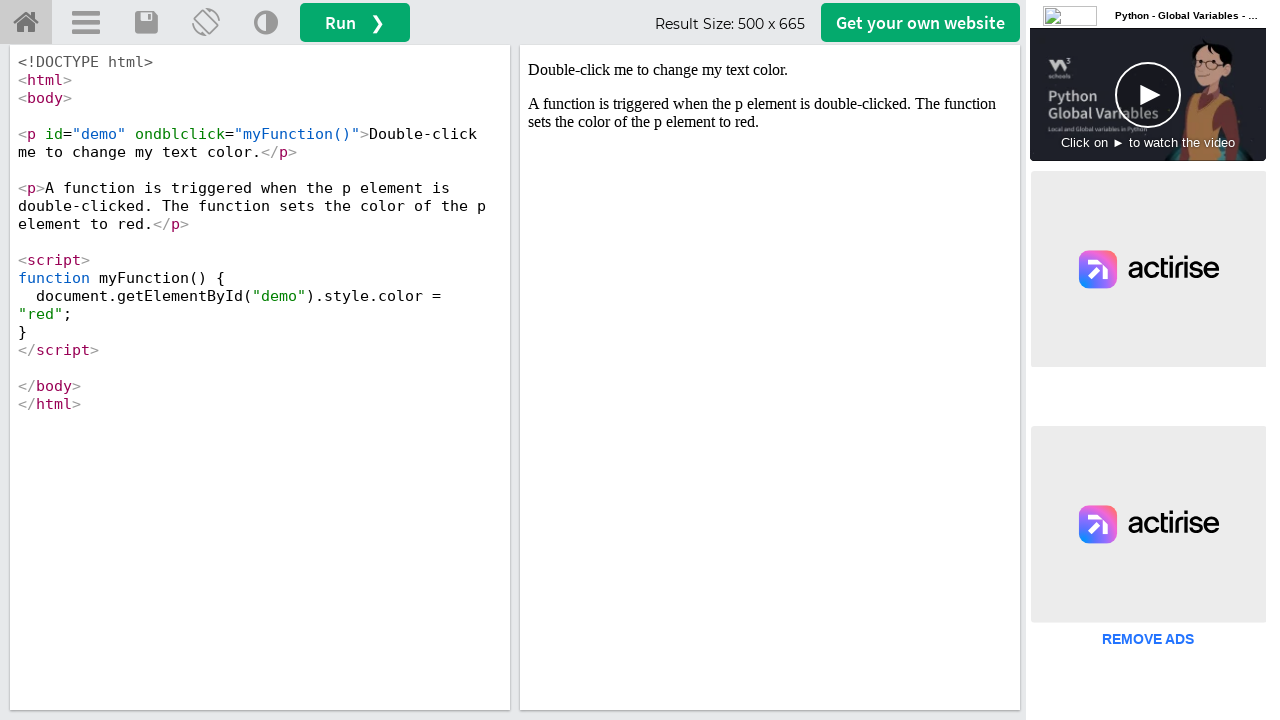

Switched to iframeResult containing the demo
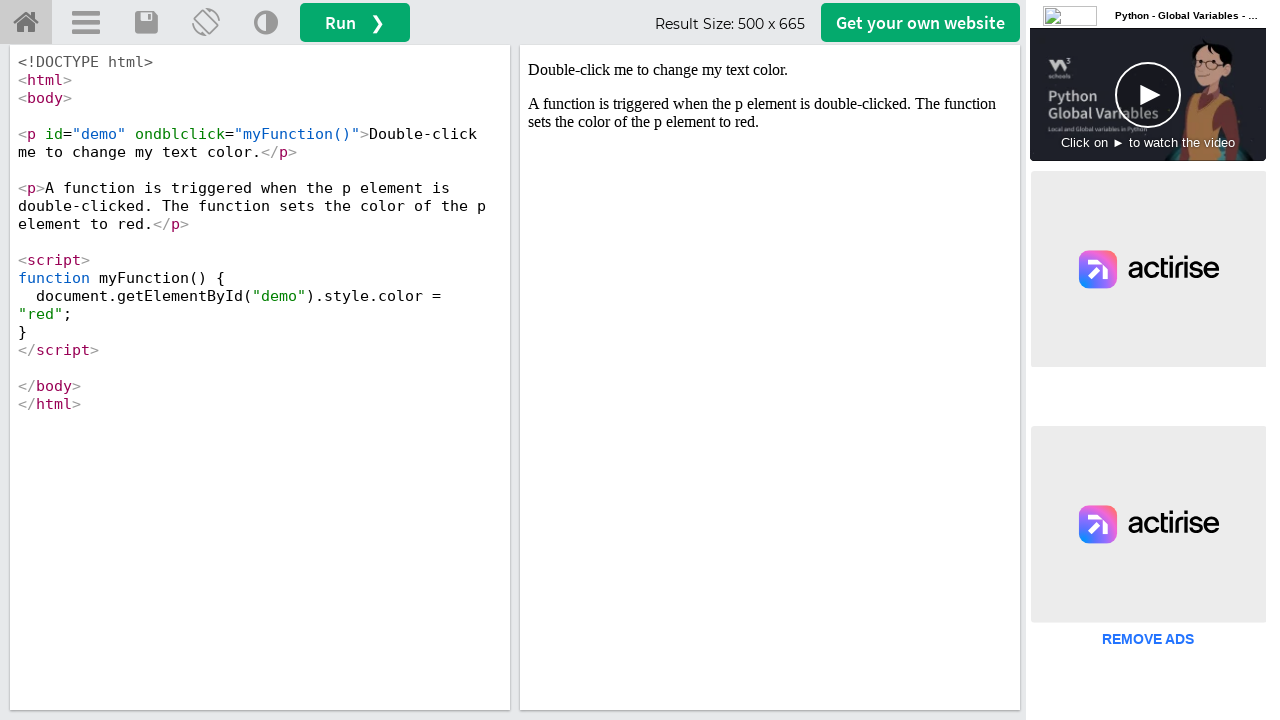

Located the demo text element with id='demo'
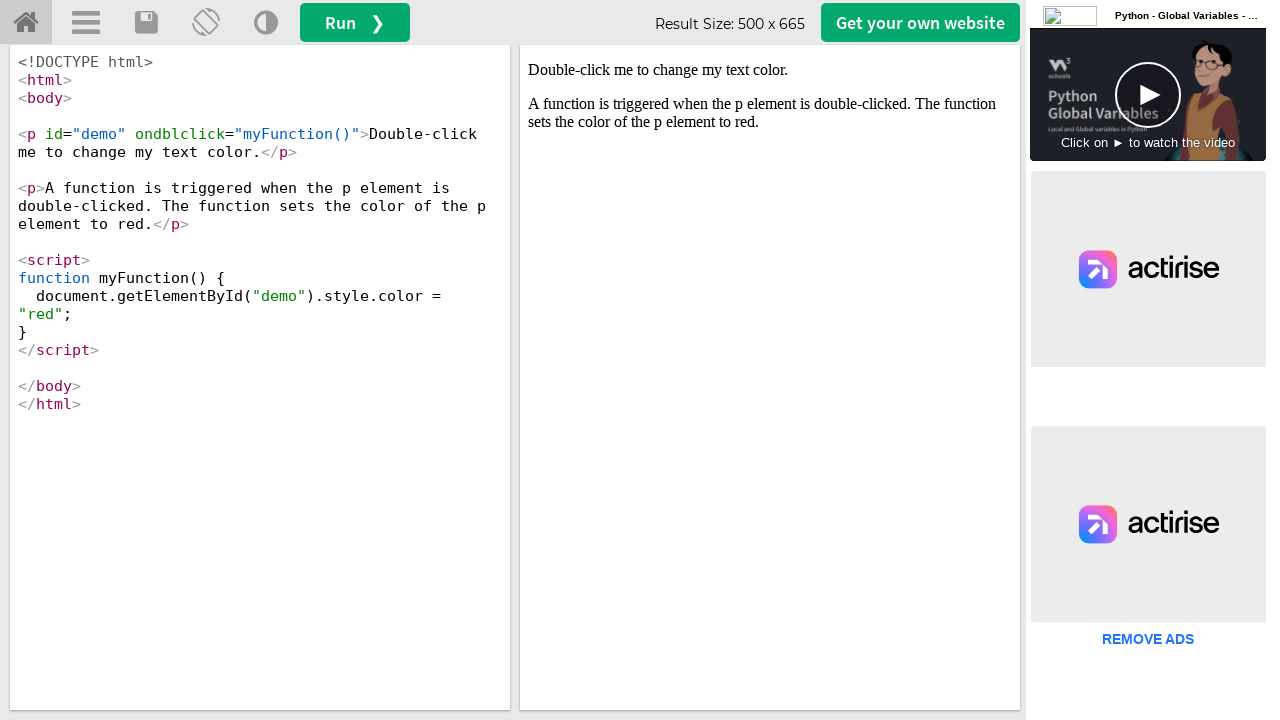

Double-clicked the demo text element at (770, 70) on #demo
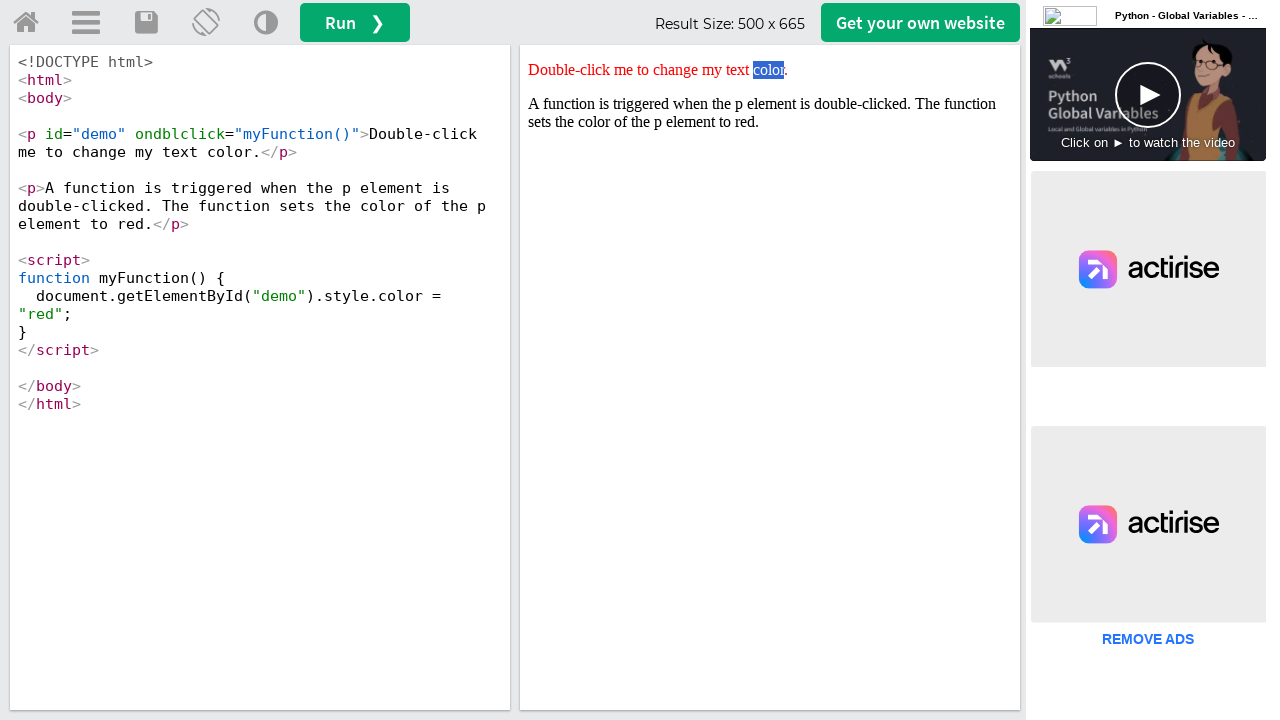

Retrieved style attribute from element
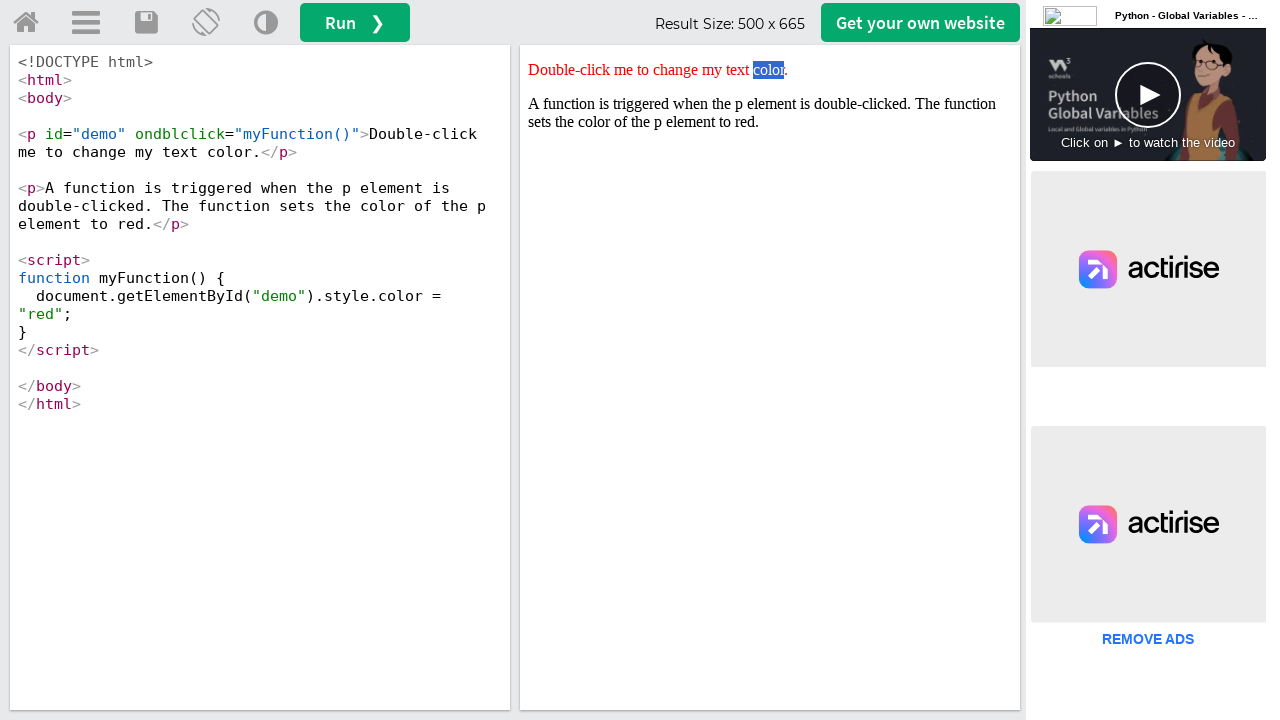

Verified that style attribute contains 'red' - double-click test passed
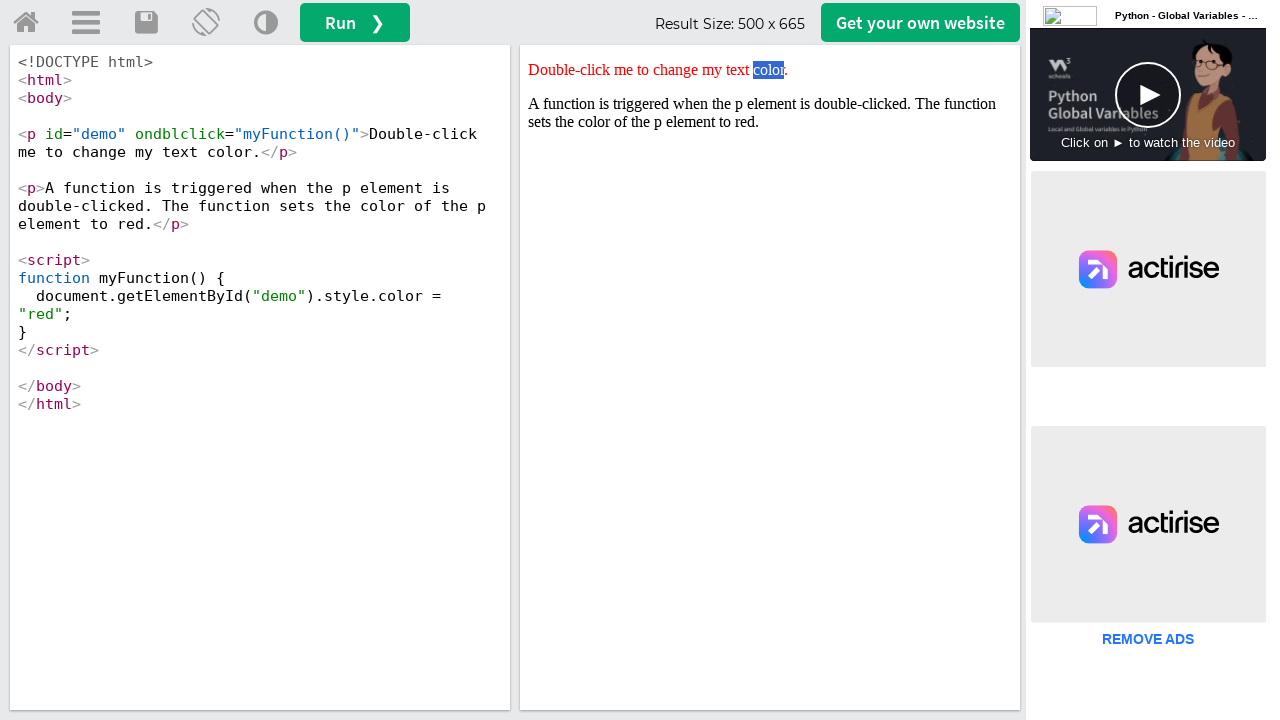

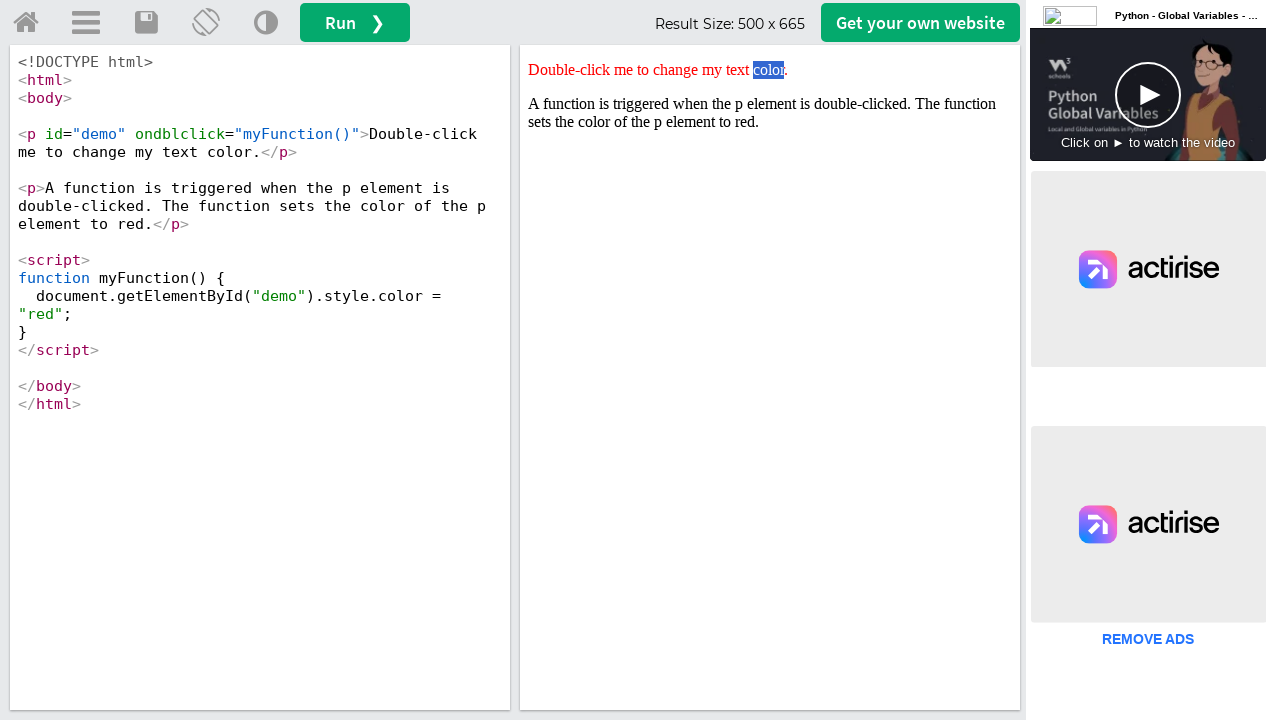